Tests finding various elements on a page using CSS selectors and retrieving their text content and attributes

Starting URL: https://acctabootcamp.github.io/site/examples/locators

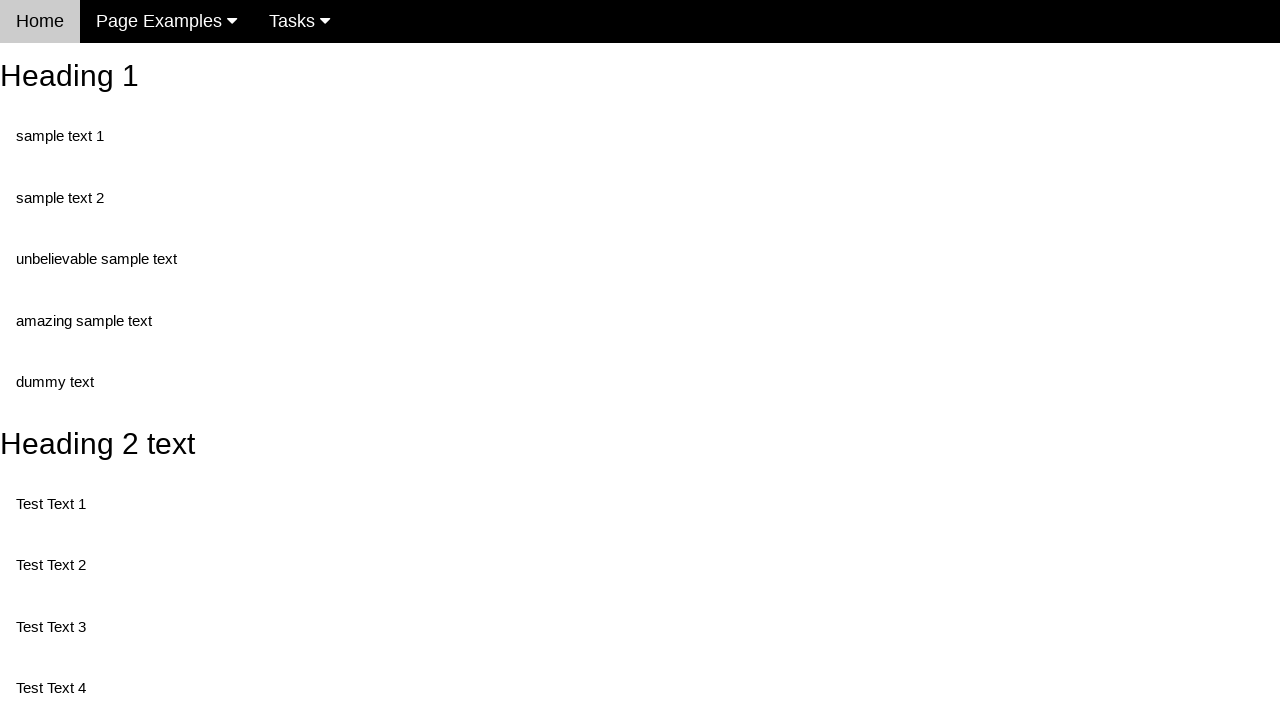

Navigated to locators example page
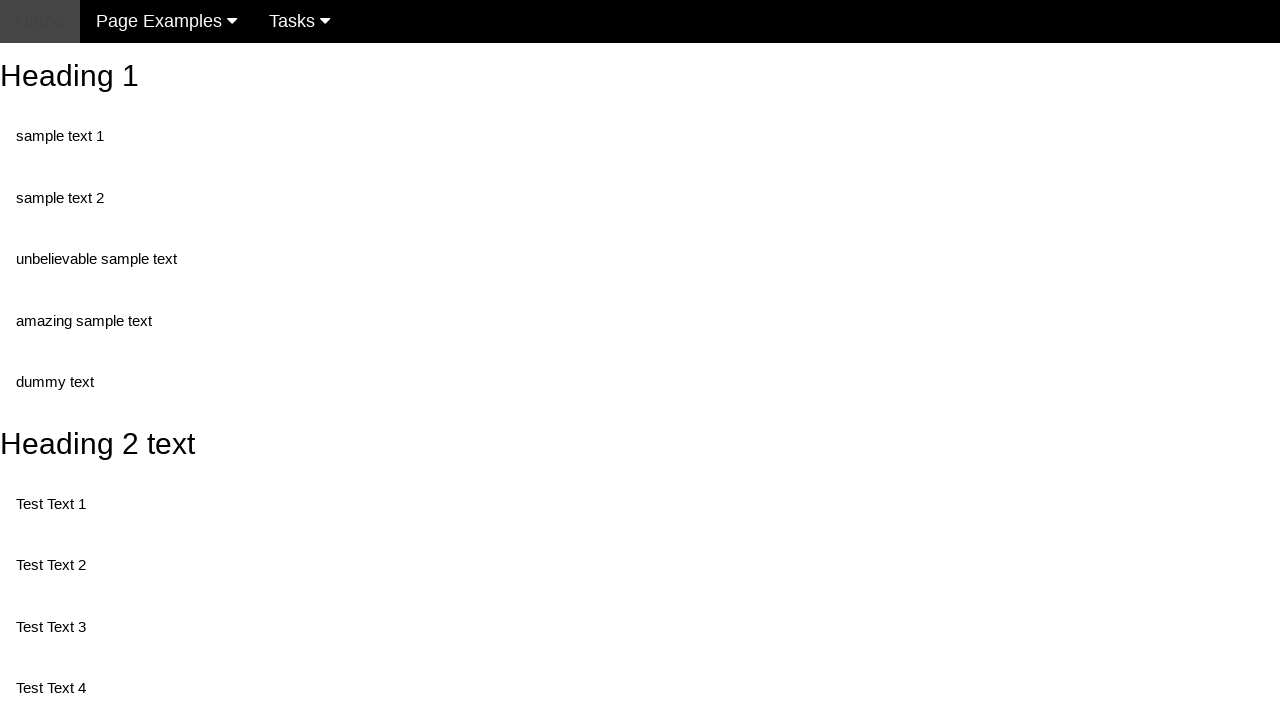

Found heading element with ID 'heading_2' and retrieved text content
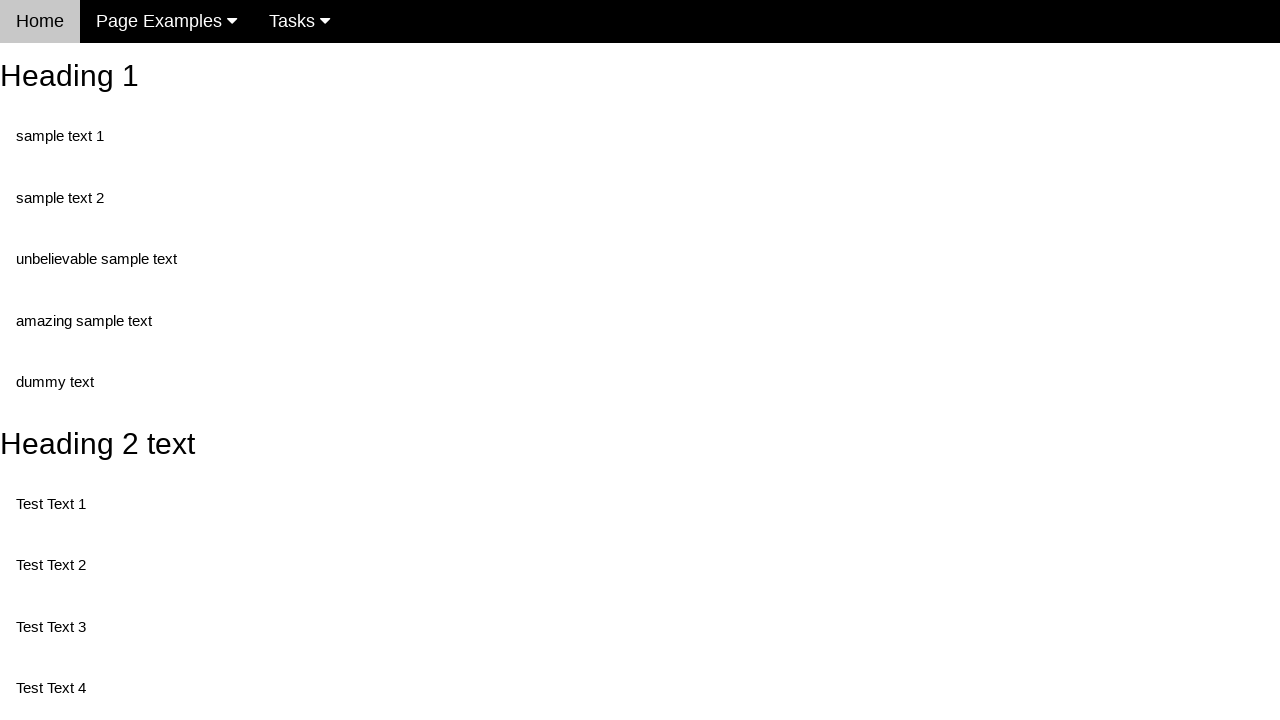

Found nested element using direct child selector '#test1 > .test' and retrieved text content
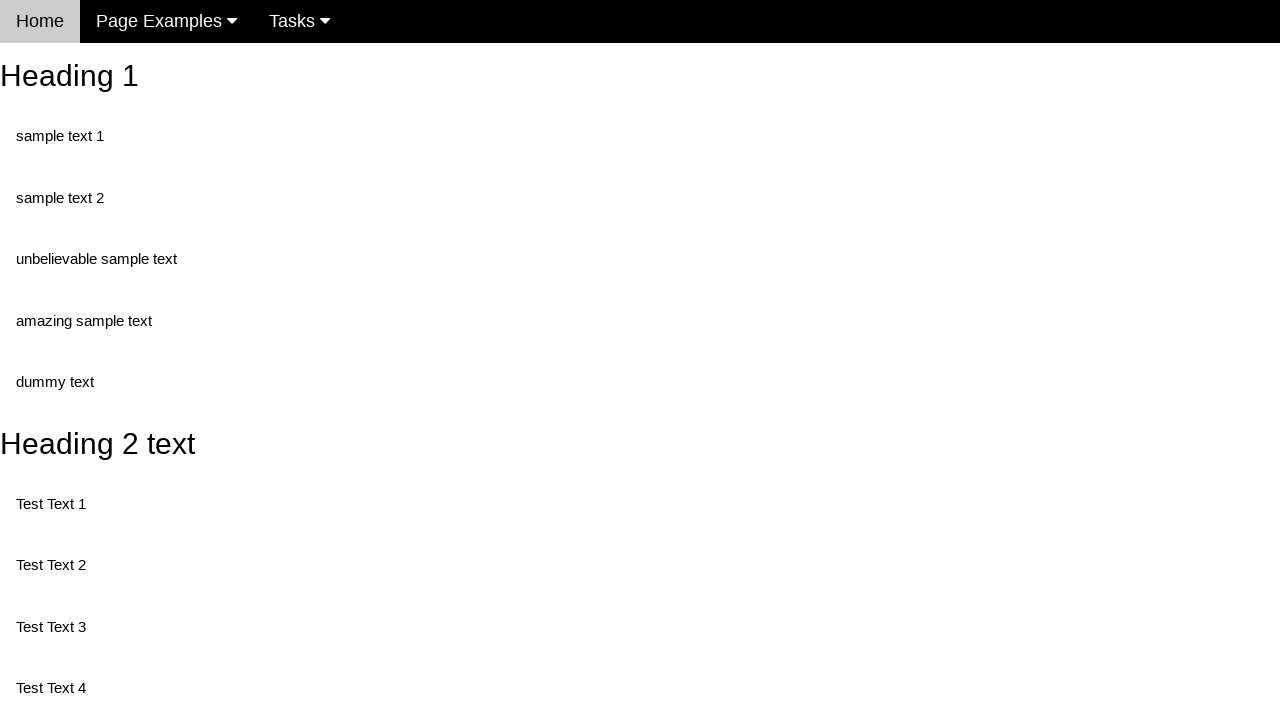

Found nested element using descendant selector '#test1 .twoTest' and retrieved text content
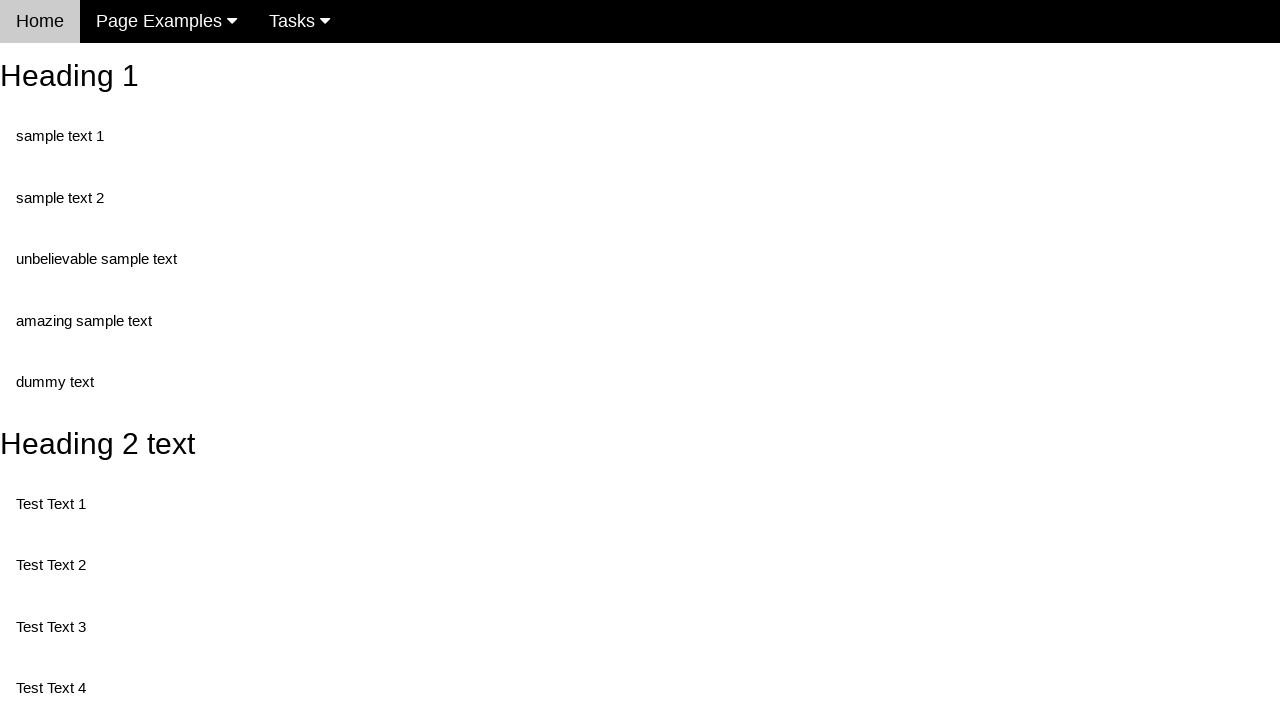

Found first matching element in '#test3 .test' and retrieved text content
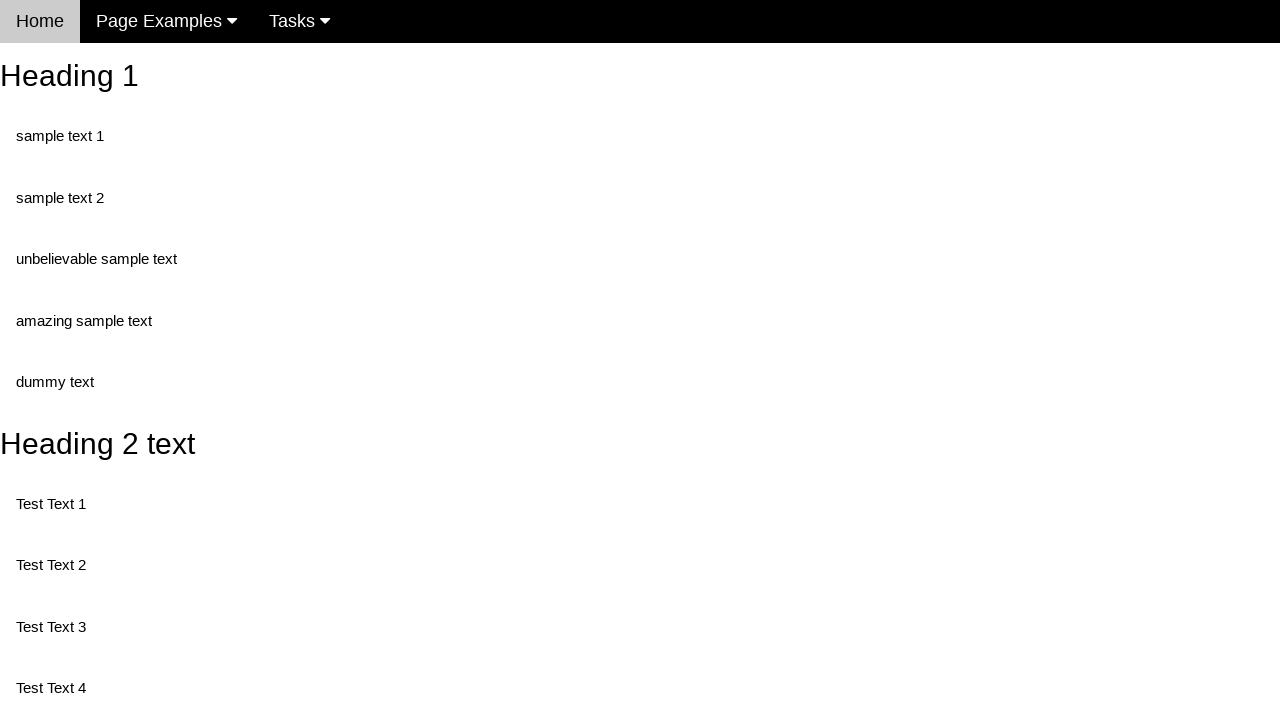

Retrieved all elements matching '#test3 .test' selector
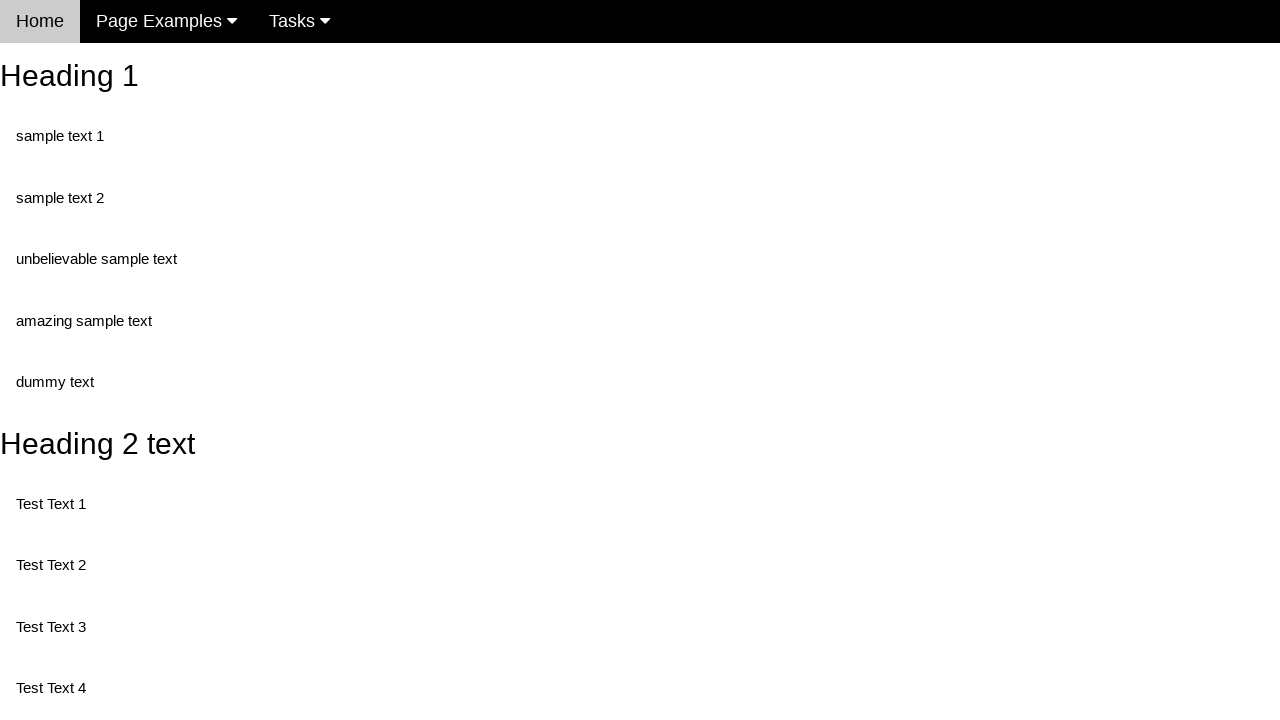

Retrieved text content from first element in collection
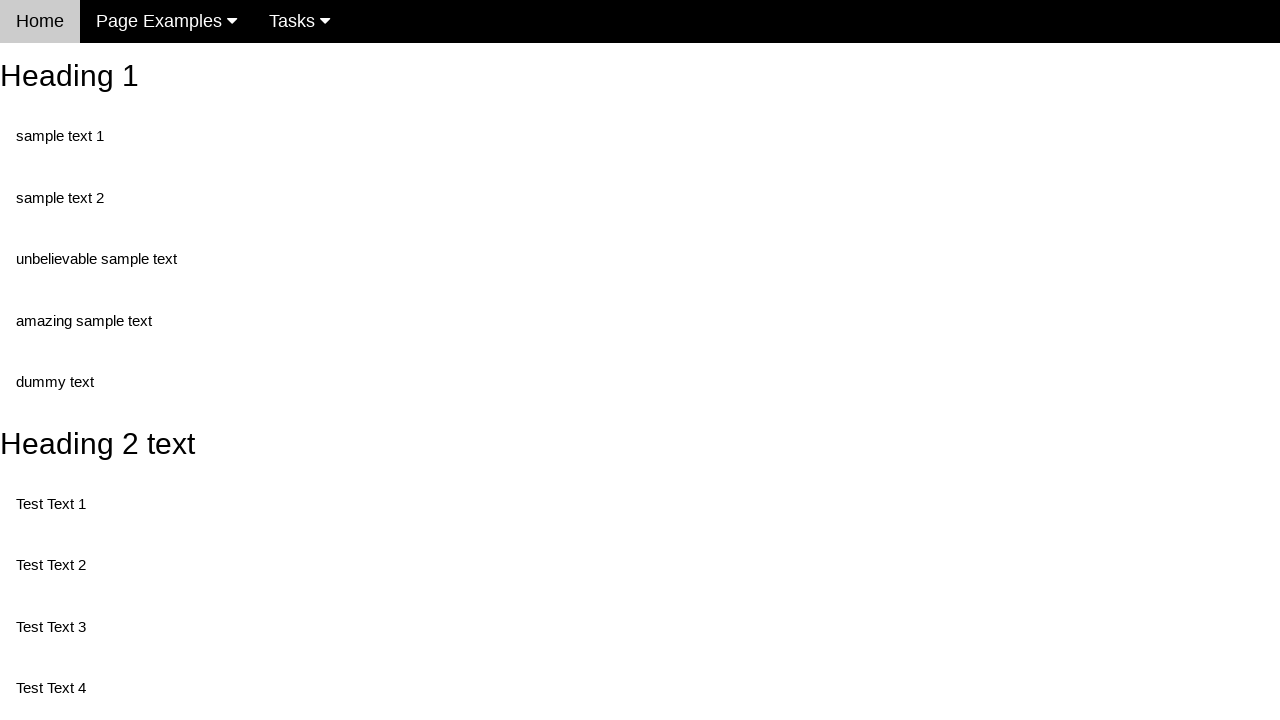

Found button element using multiple attribute selectors and retrieved 'value' attribute
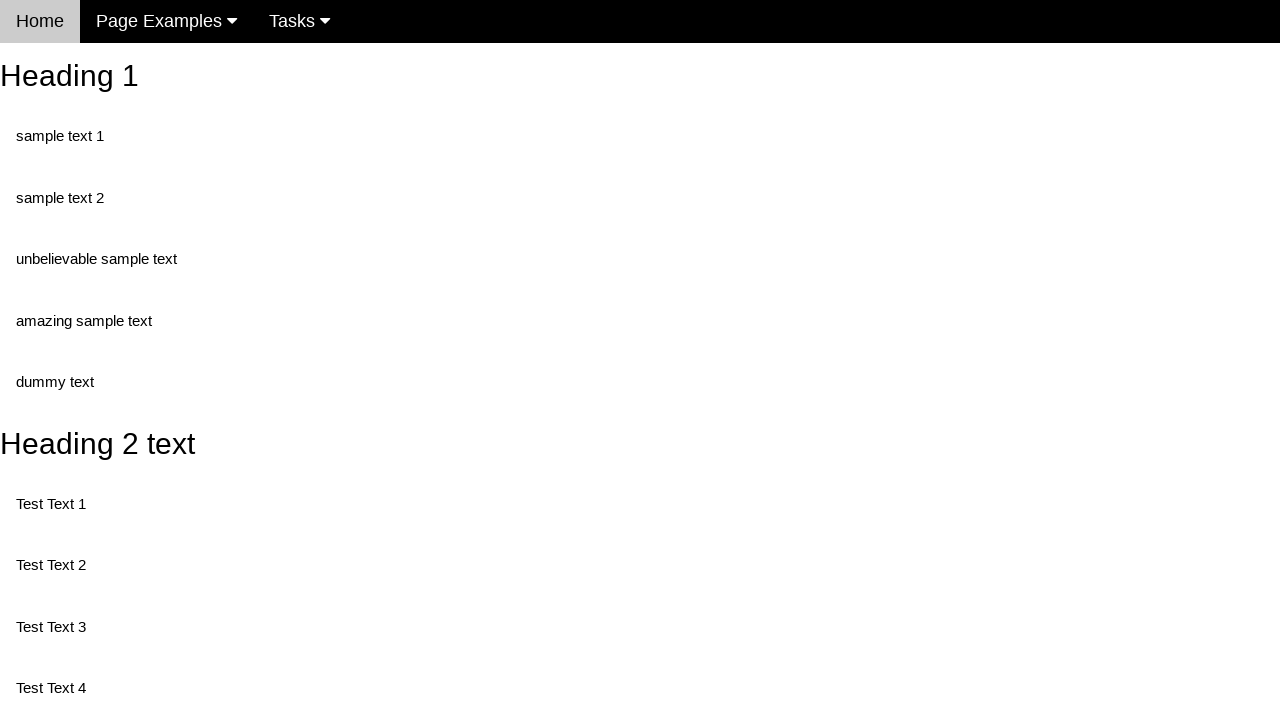

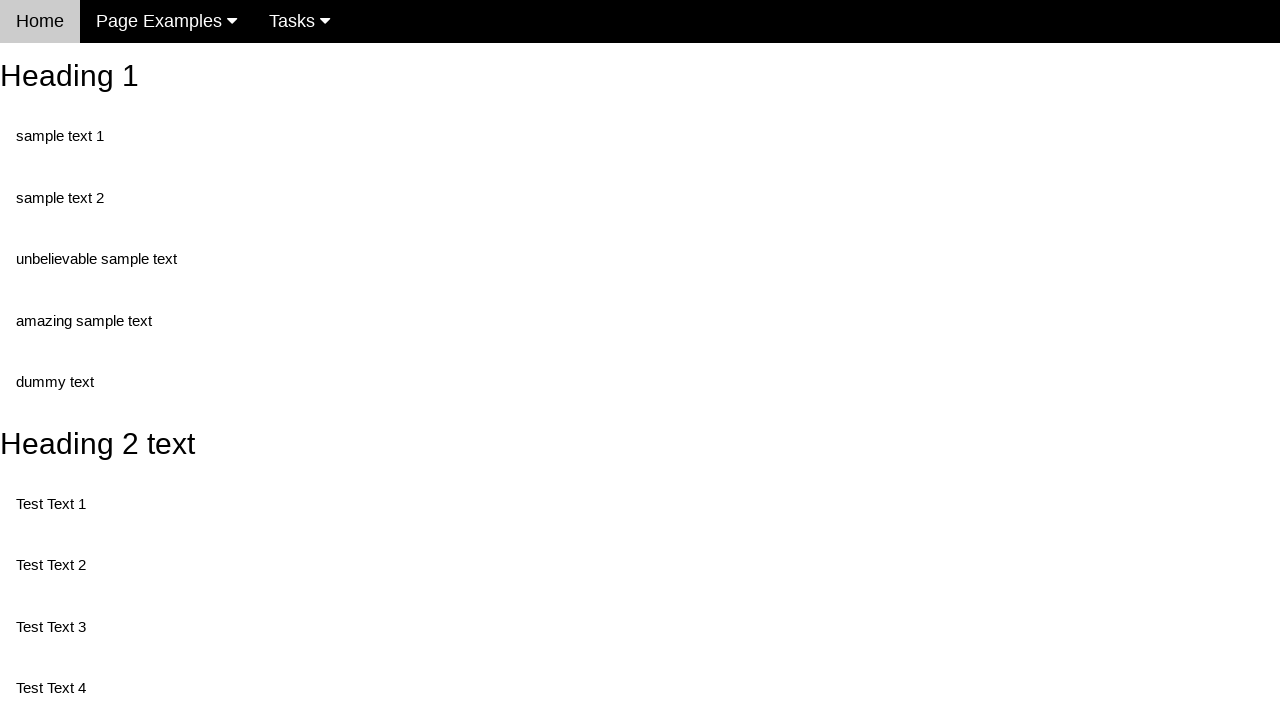